Navigates to HDFC Bank homepage and maximizes the browser window to verify the page loads correctly

Starting URL: https://www.hdfcbank.com/

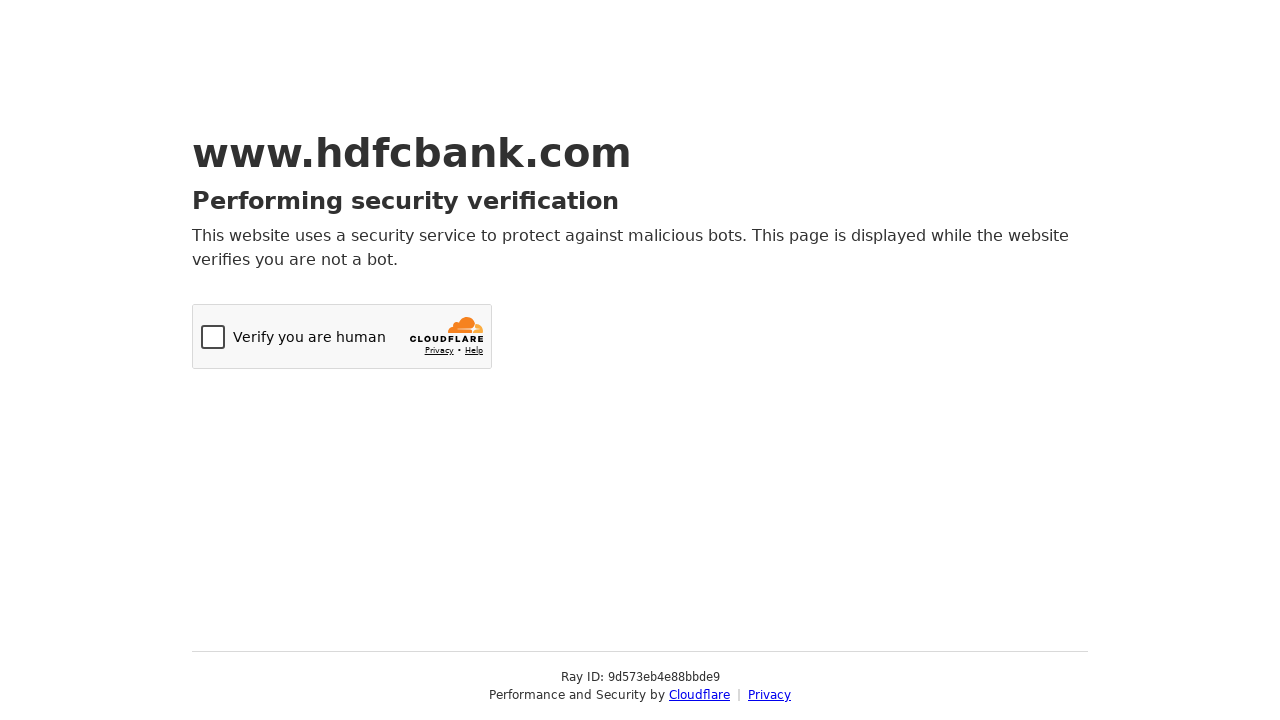

Waited for page to reach domcontentloaded state on HDFC Bank homepage
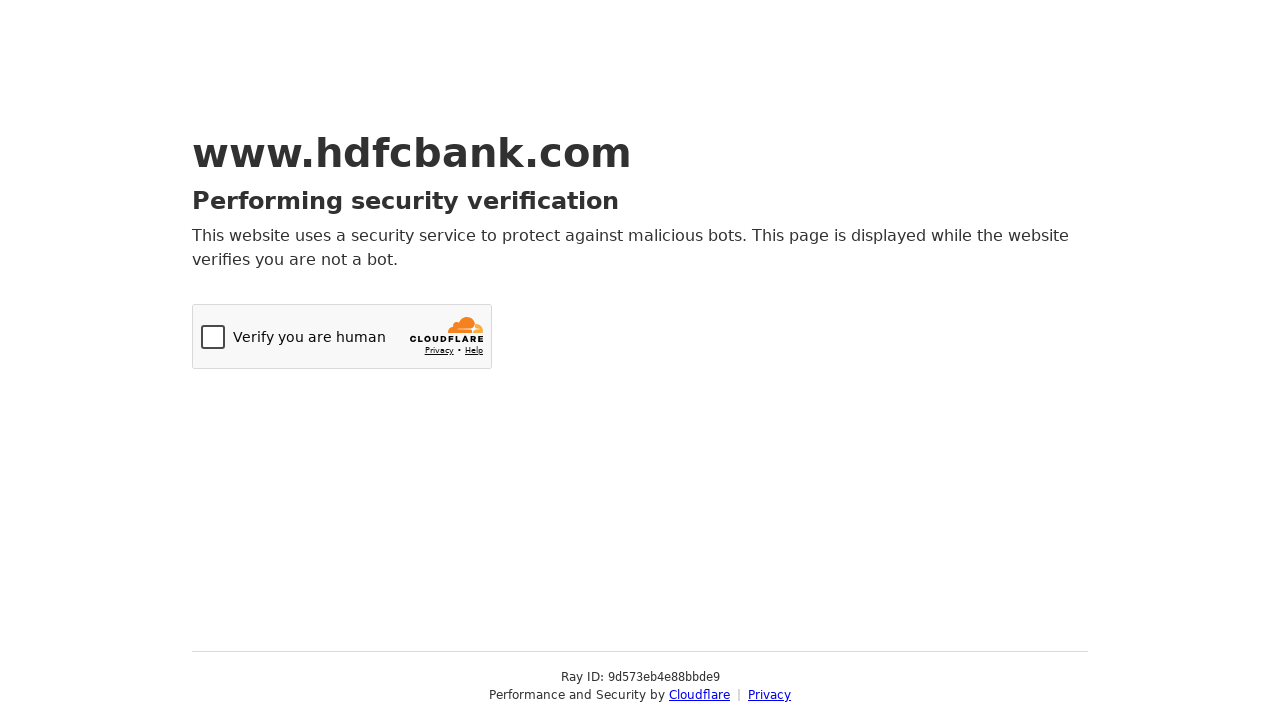

Set browser viewport to 1920x1080 to maximize window
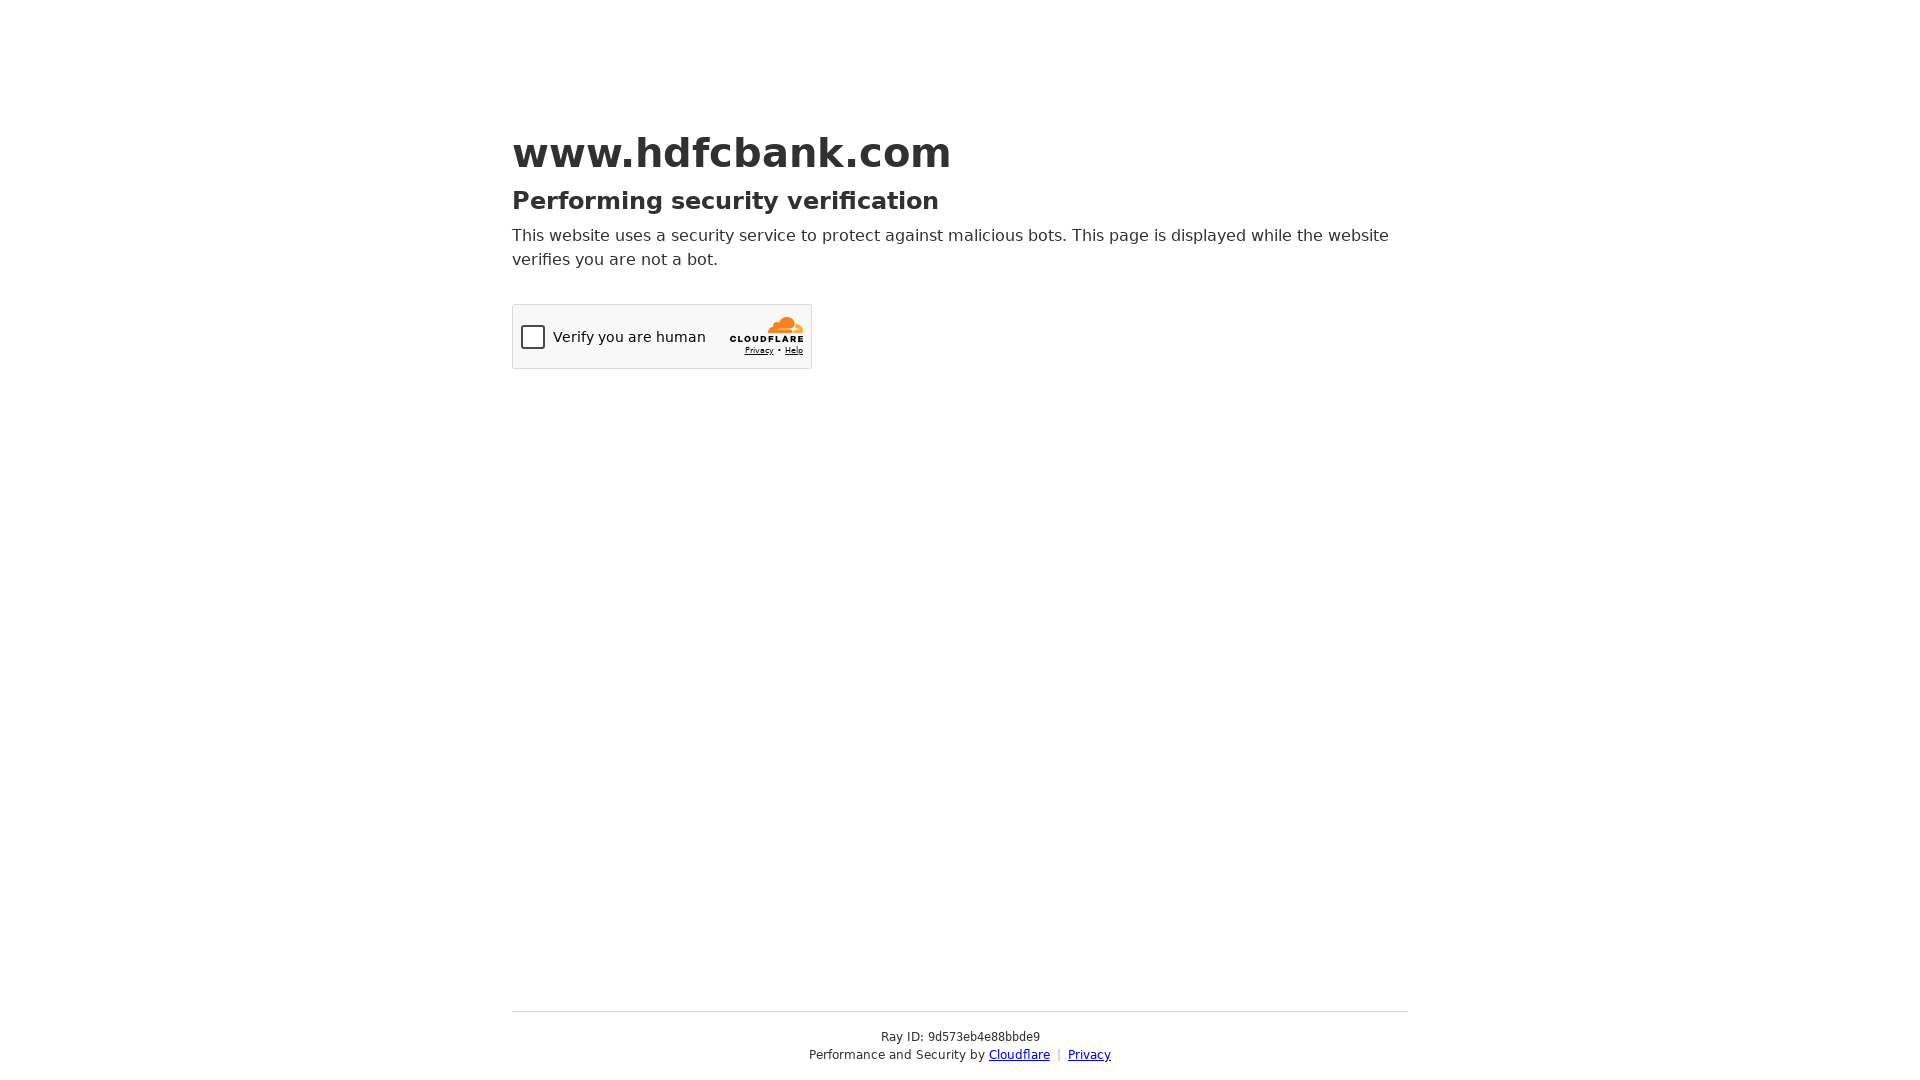

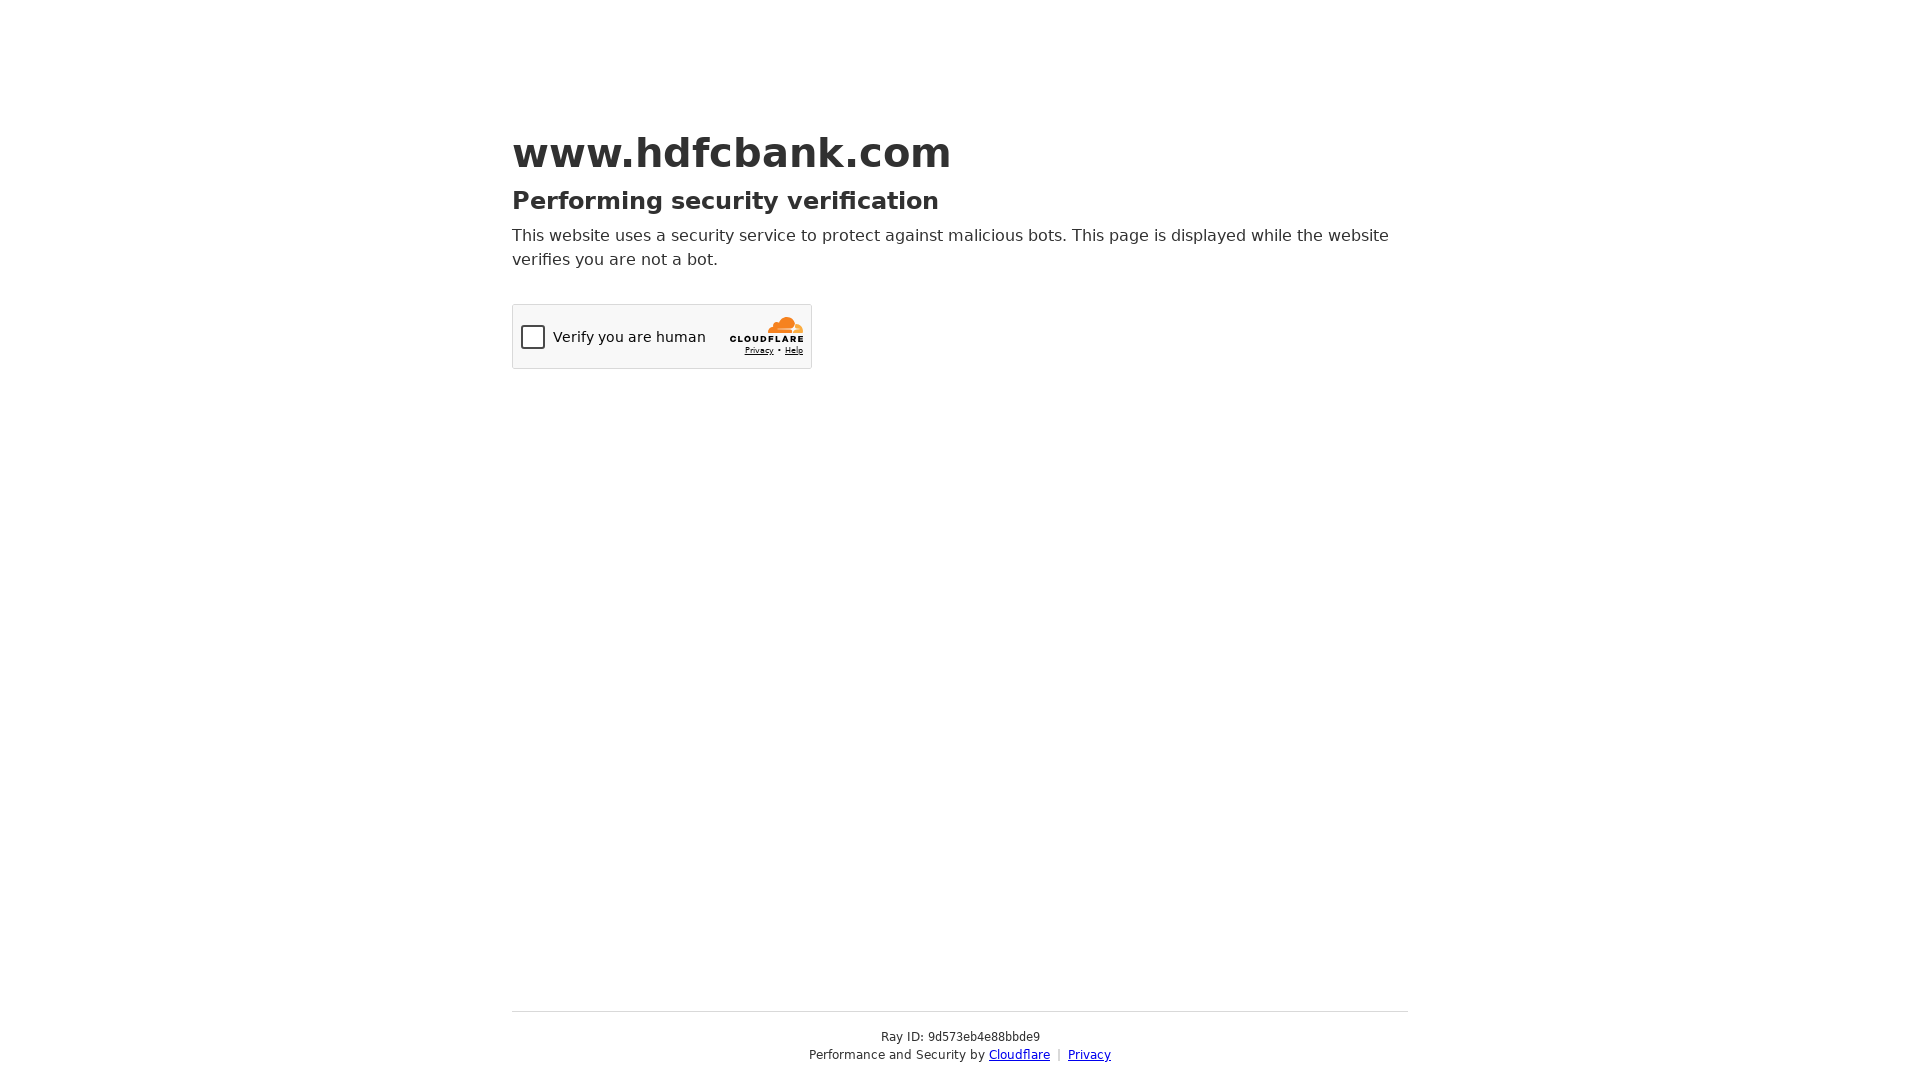